Tests button click functionality on DemoQA by navigating to the Buttons section, clicking the "Click Me" button, and verifying that a dynamic message is displayed.

Starting URL: https://demoqa.com/elements

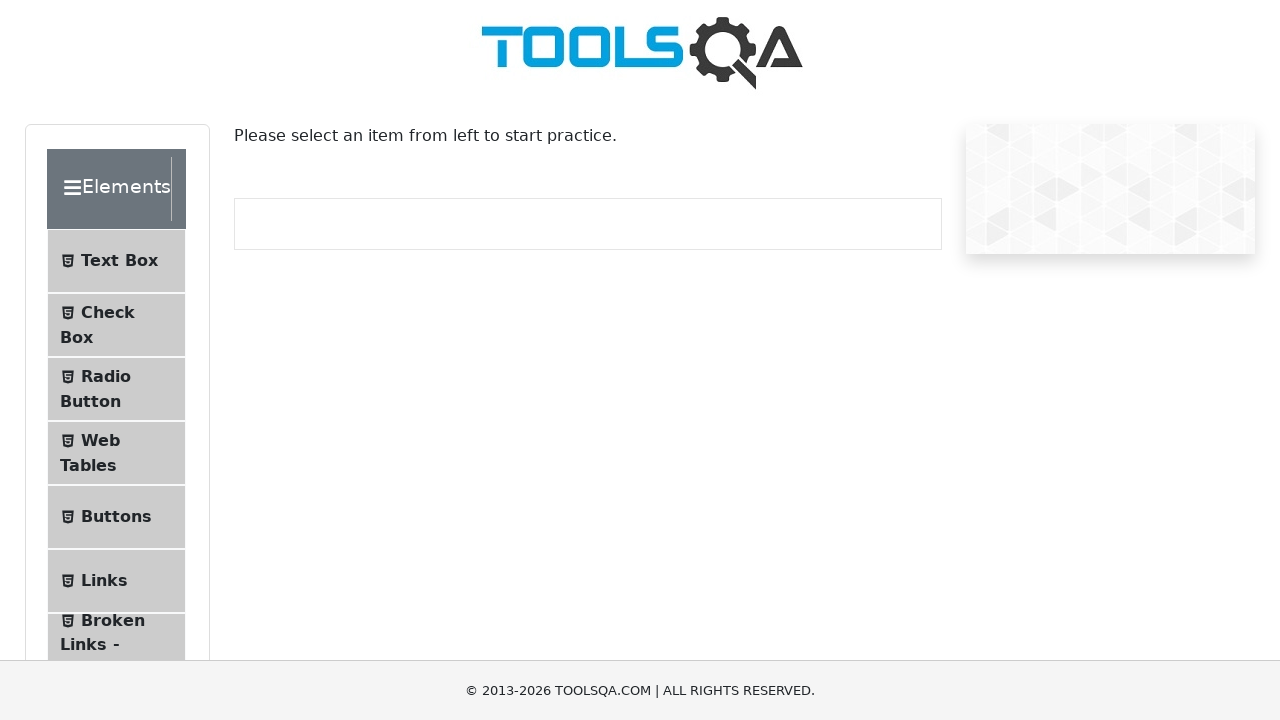

Clicked on Buttons option in the left menu at (116, 517) on li#item-4
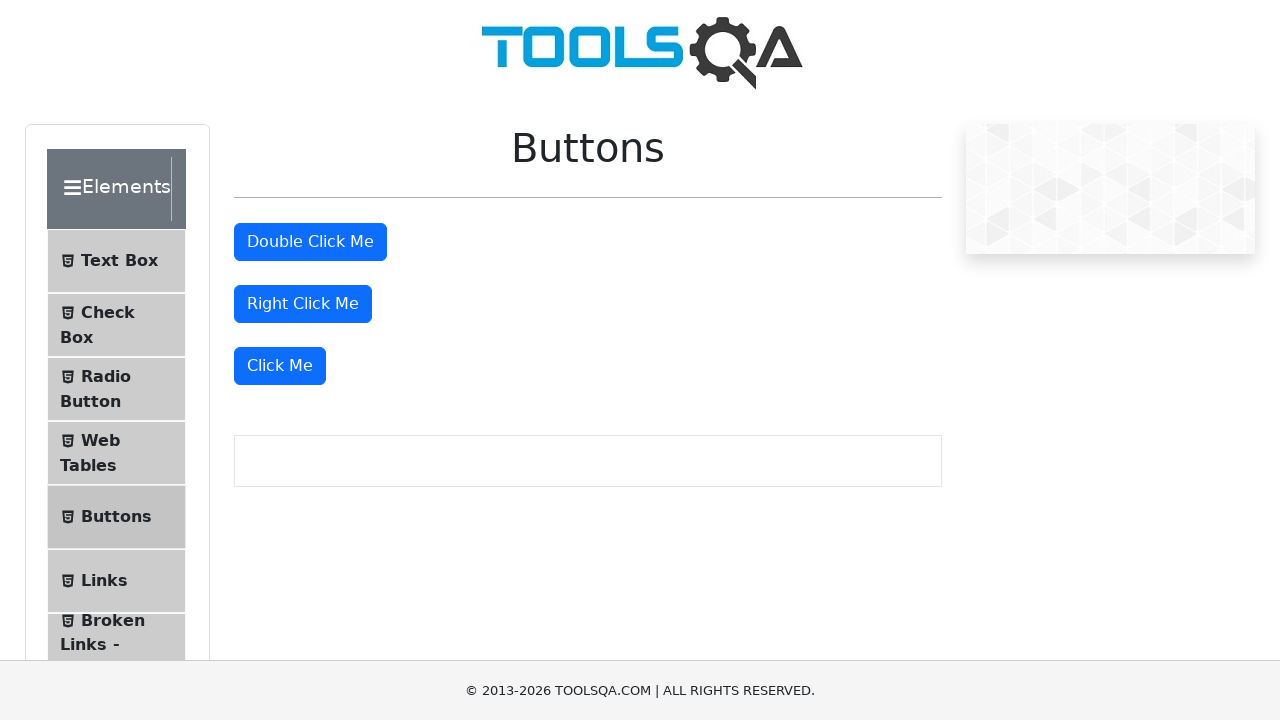

Clicked the 'Click Me' button at (280, 366) on xpath=//button[text()='Click Me']
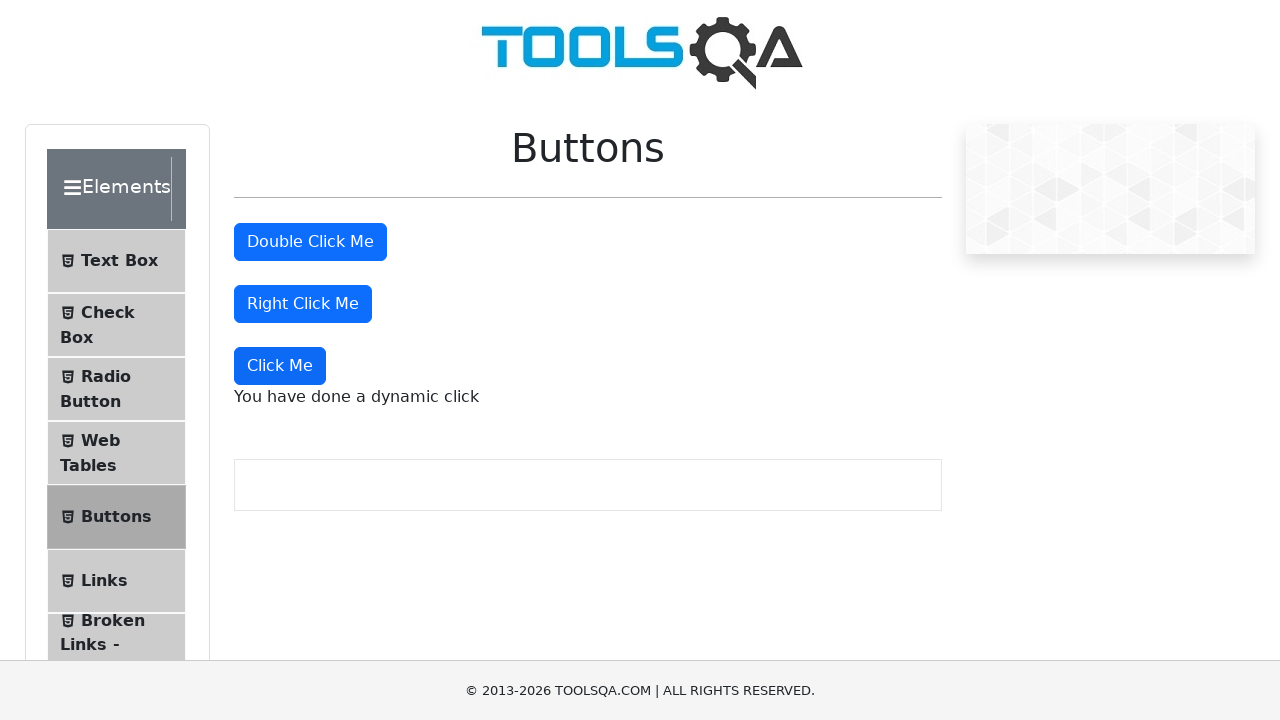

Dynamic click message appeared on the page
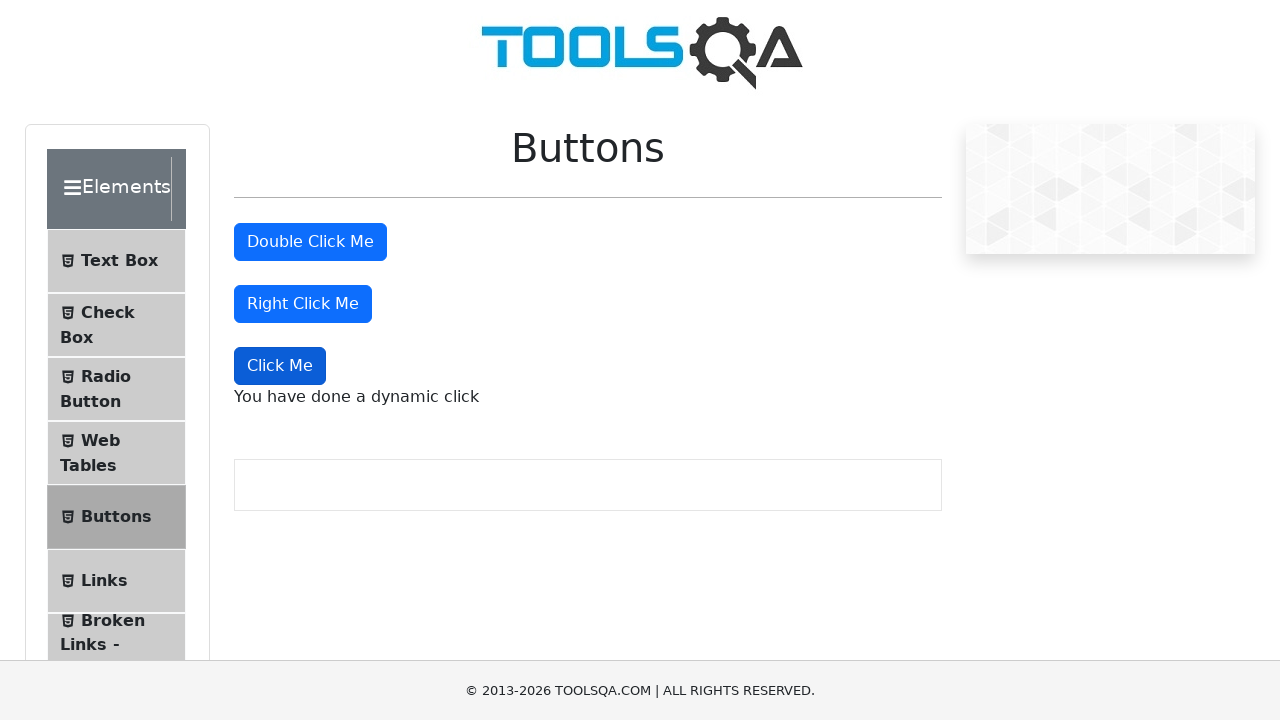

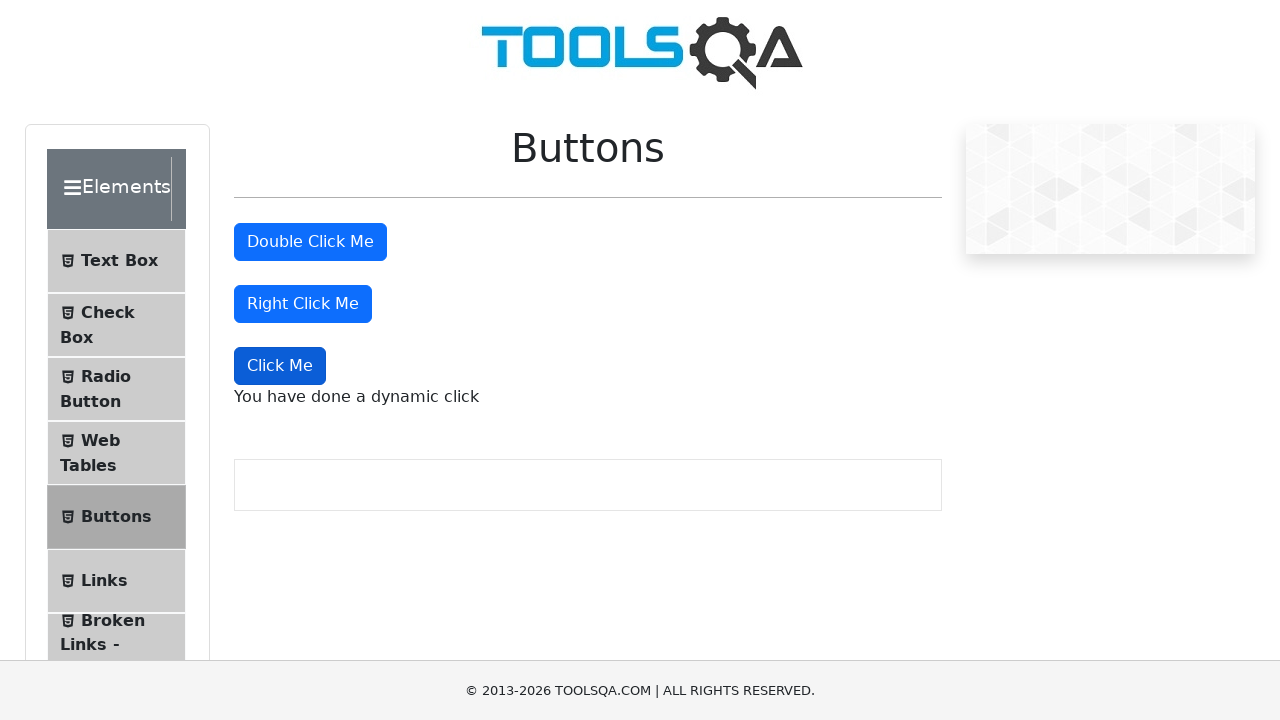